Tests pressing the space key on an element and verifies the page displays the correct key press result

Starting URL: http://the-internet.herokuapp.com/key_presses

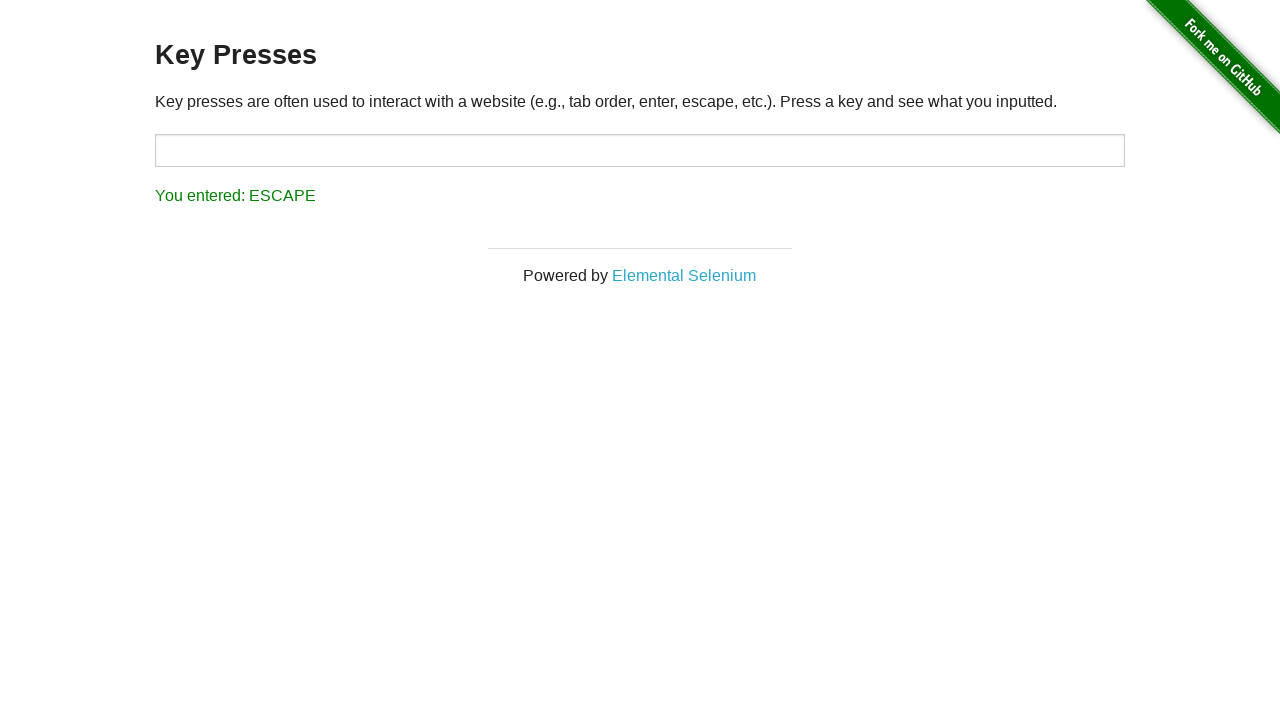

Pressed space key on target element on #target
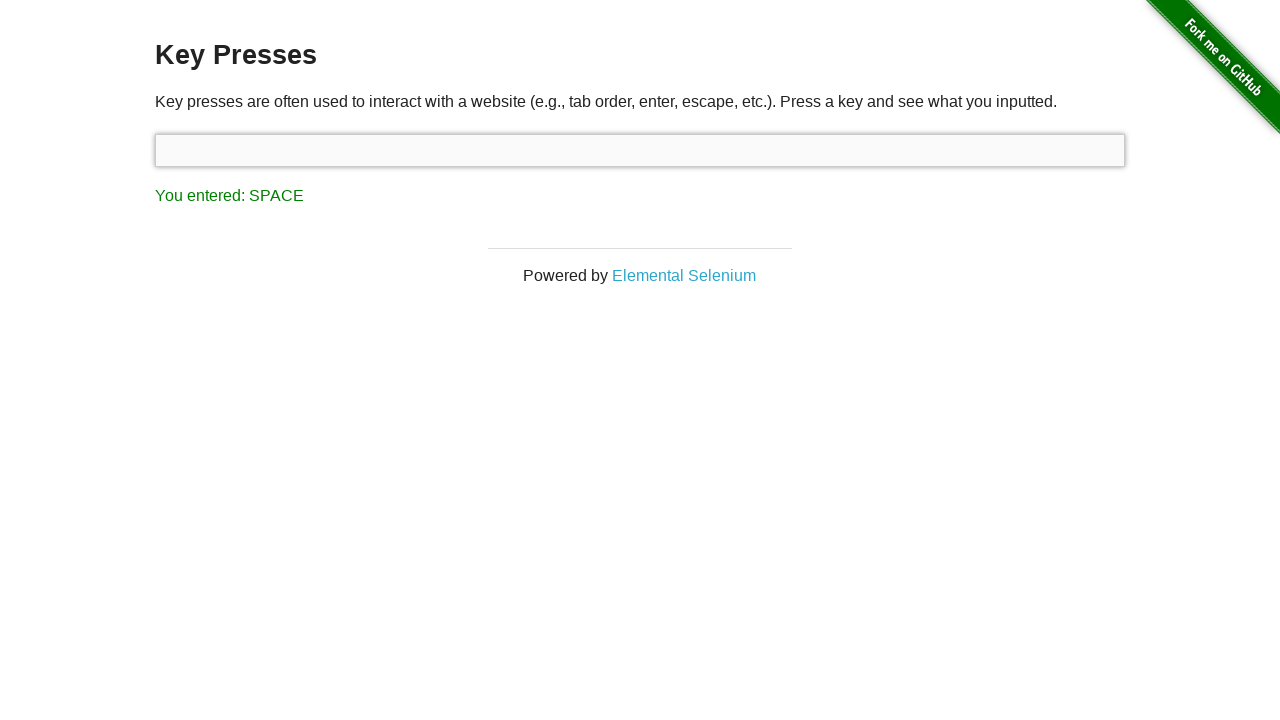

Result element loaded
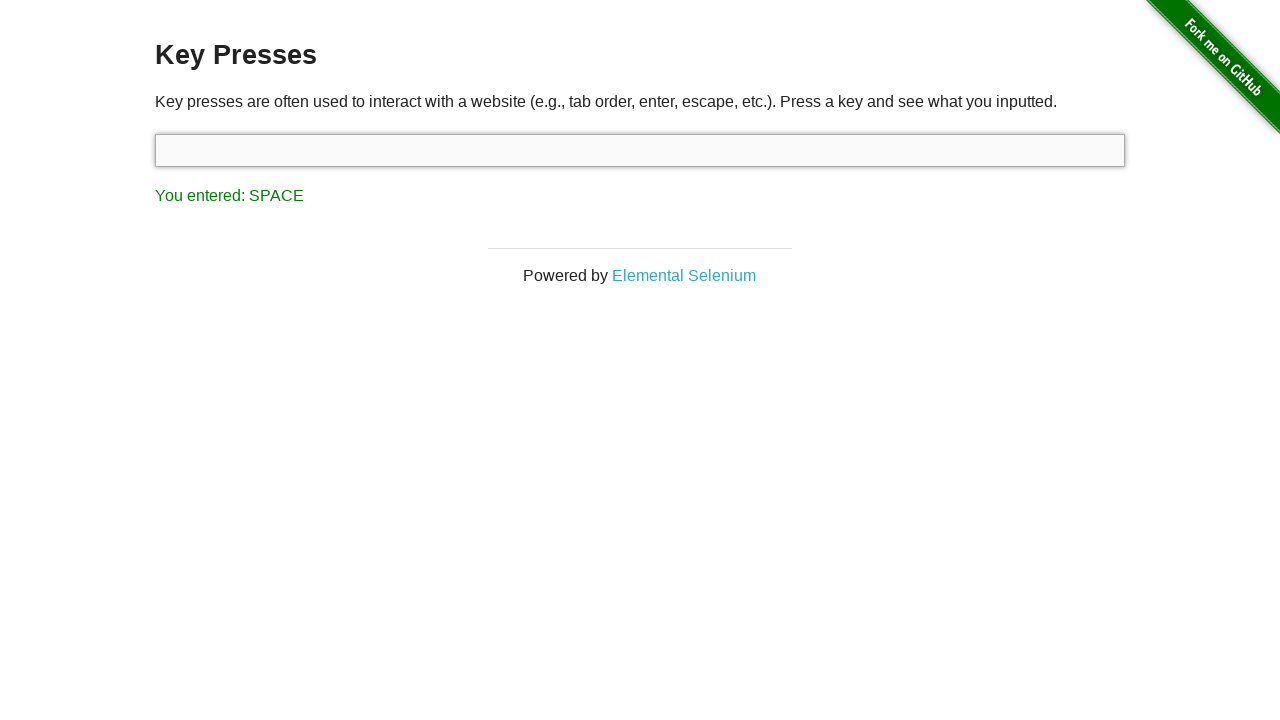

Retrieved result text content
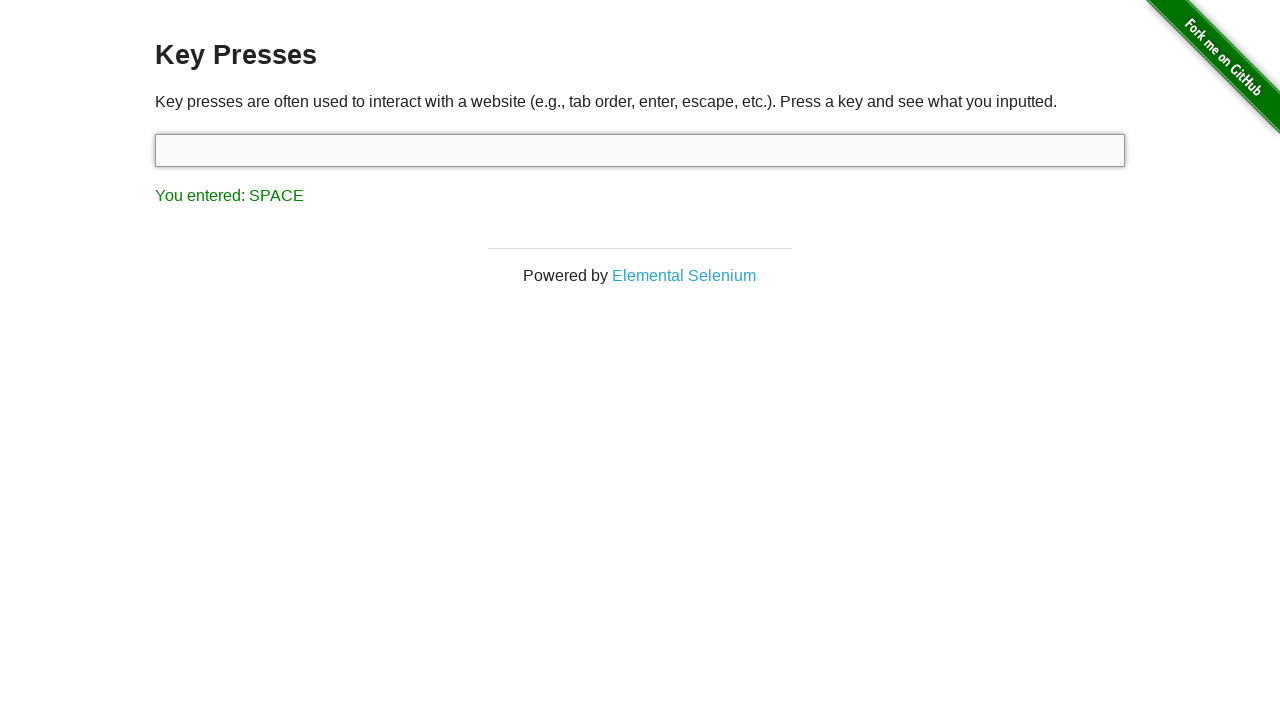

Verified result text matches expected value 'You entered: SPACE'
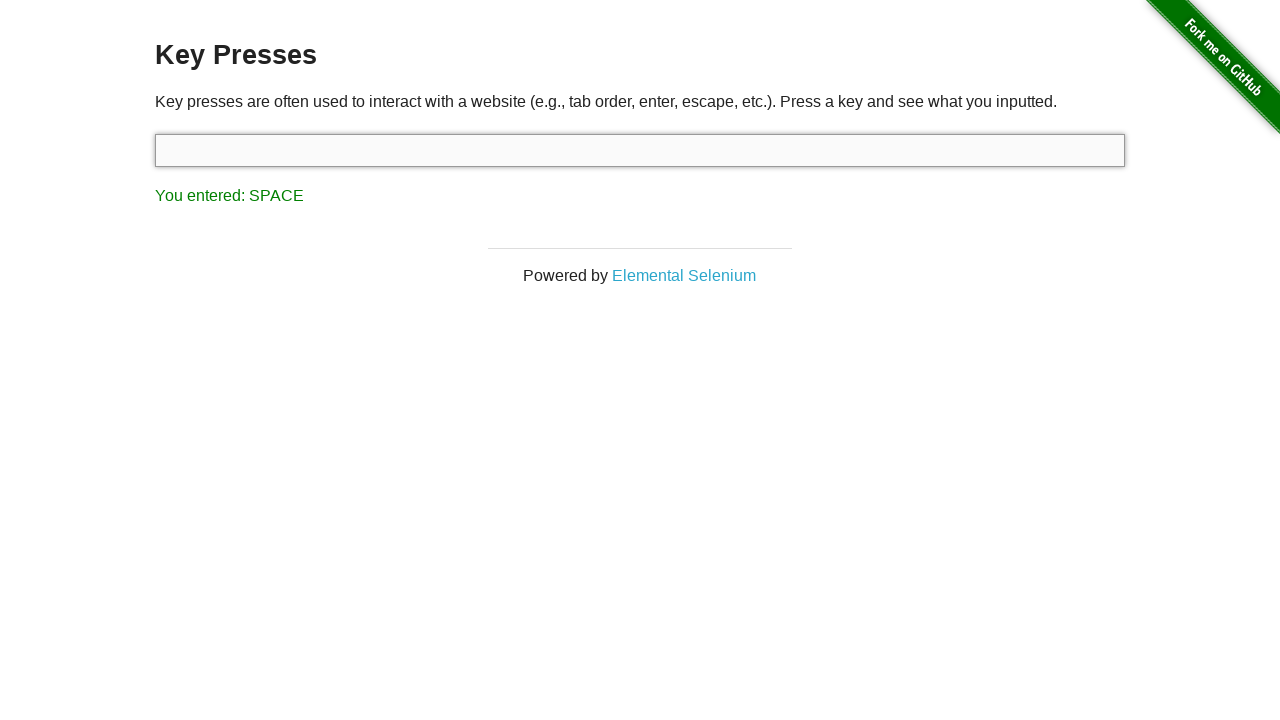

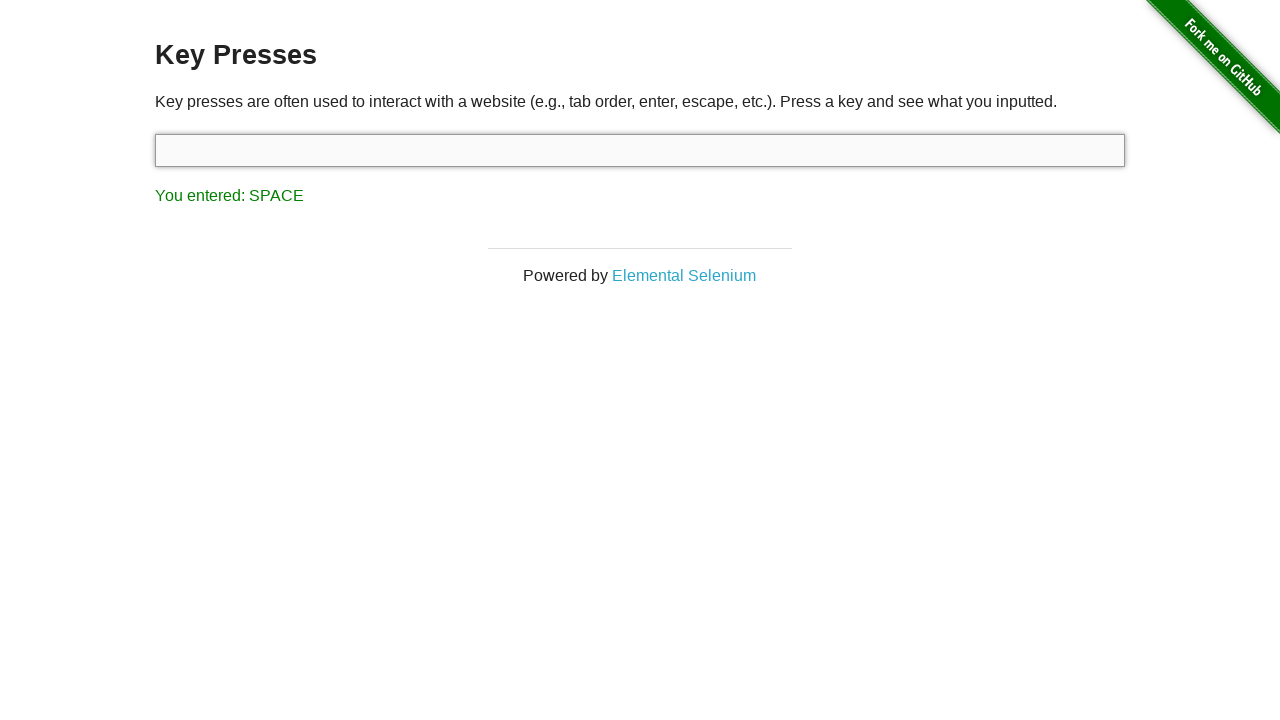